Tests the login form validation by clicking the login button without entering any credentials, then verifying that an error message "Username is required" is displayed

Starting URL: https://www.saucedemo.com/

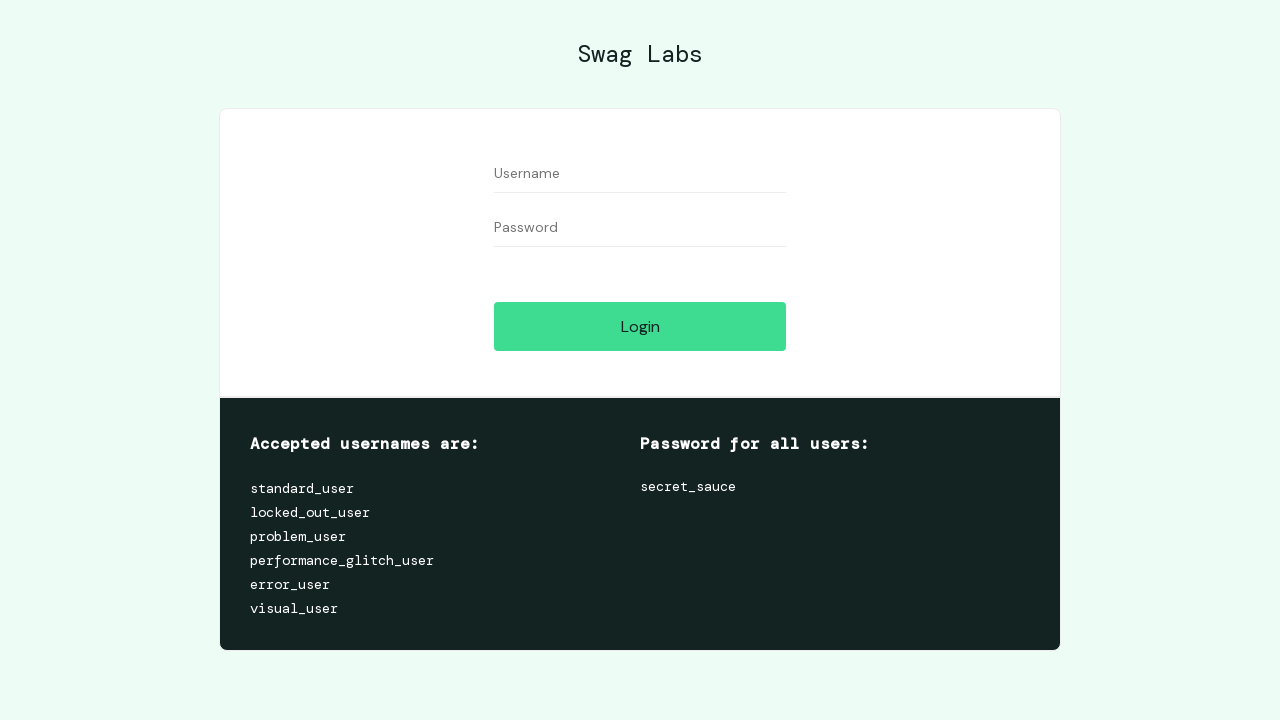

Navigated to Sauce Demo login page
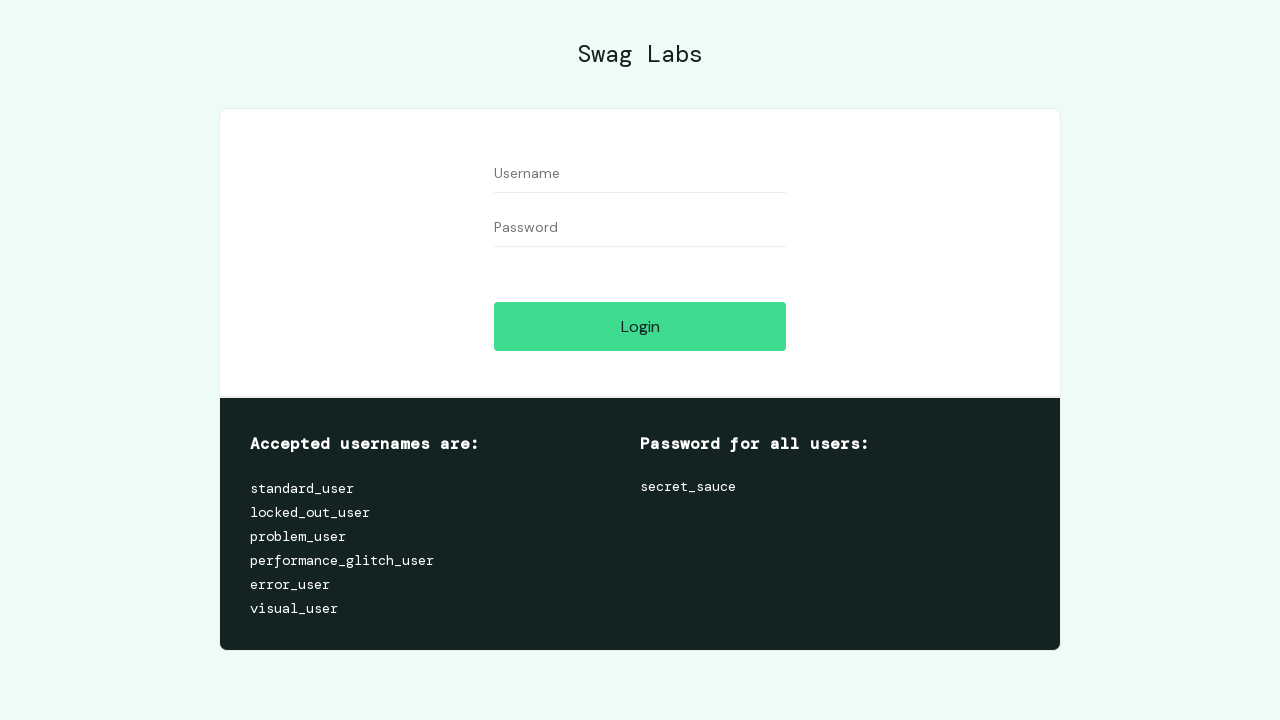

Clicked login button without entering credentials at (640, 326) on #login-button
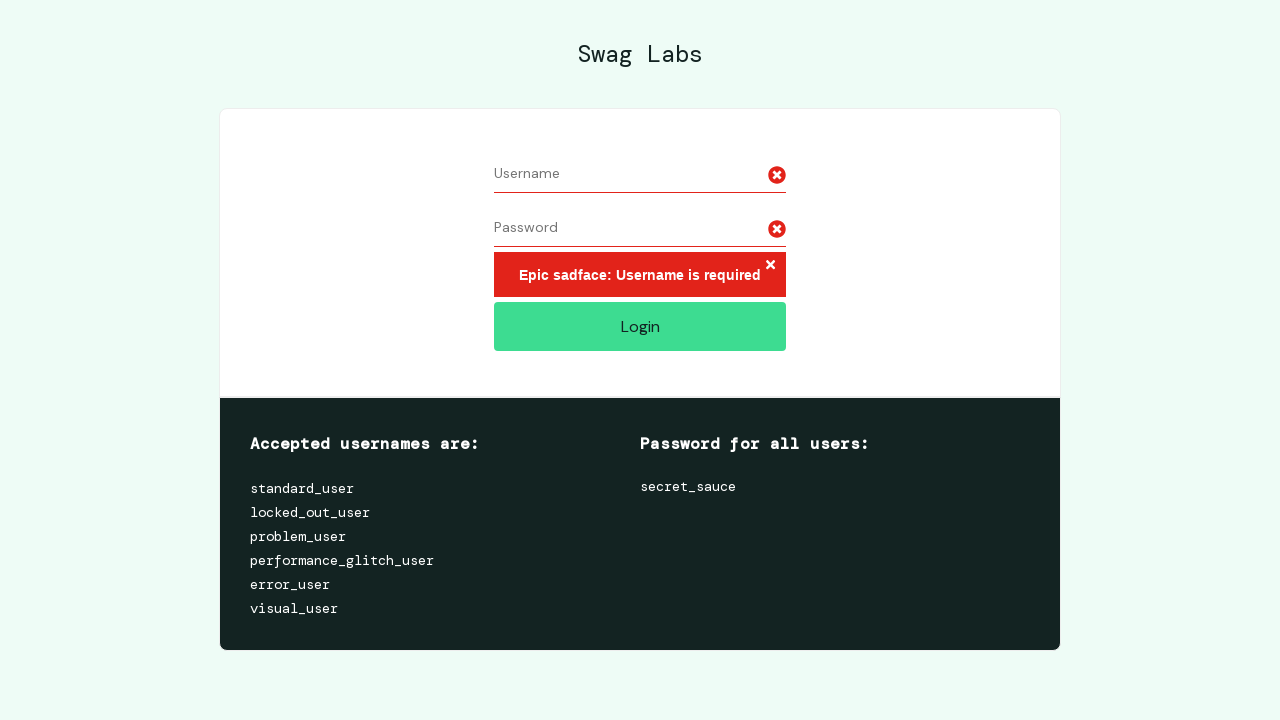

Error message selector became visible
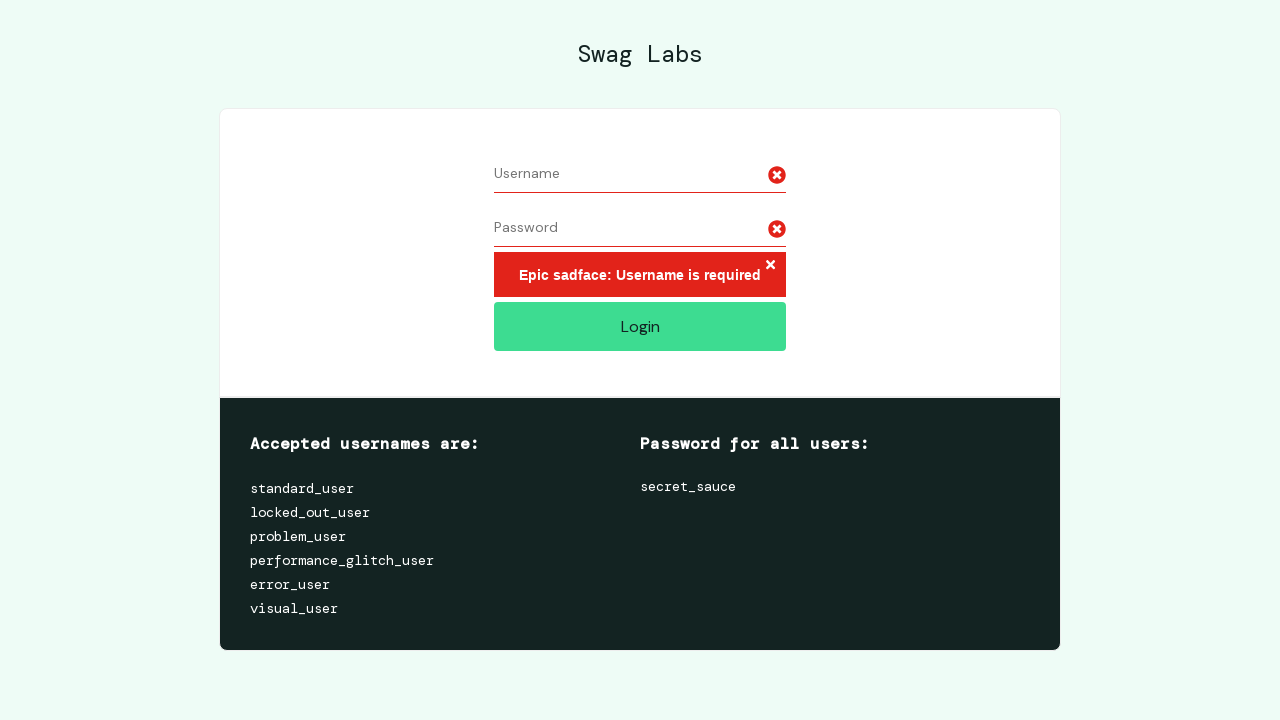

Error message element is ready
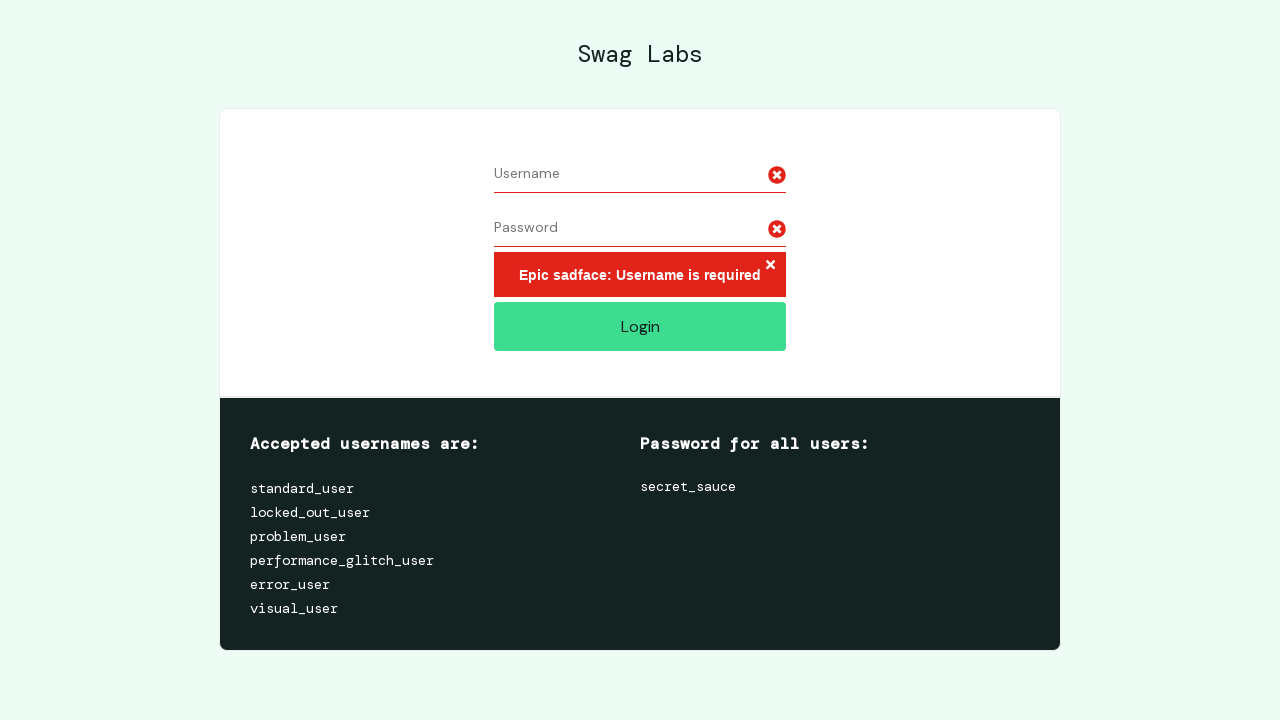

Retrieved error message text: 'Epic sadface: Username is required'
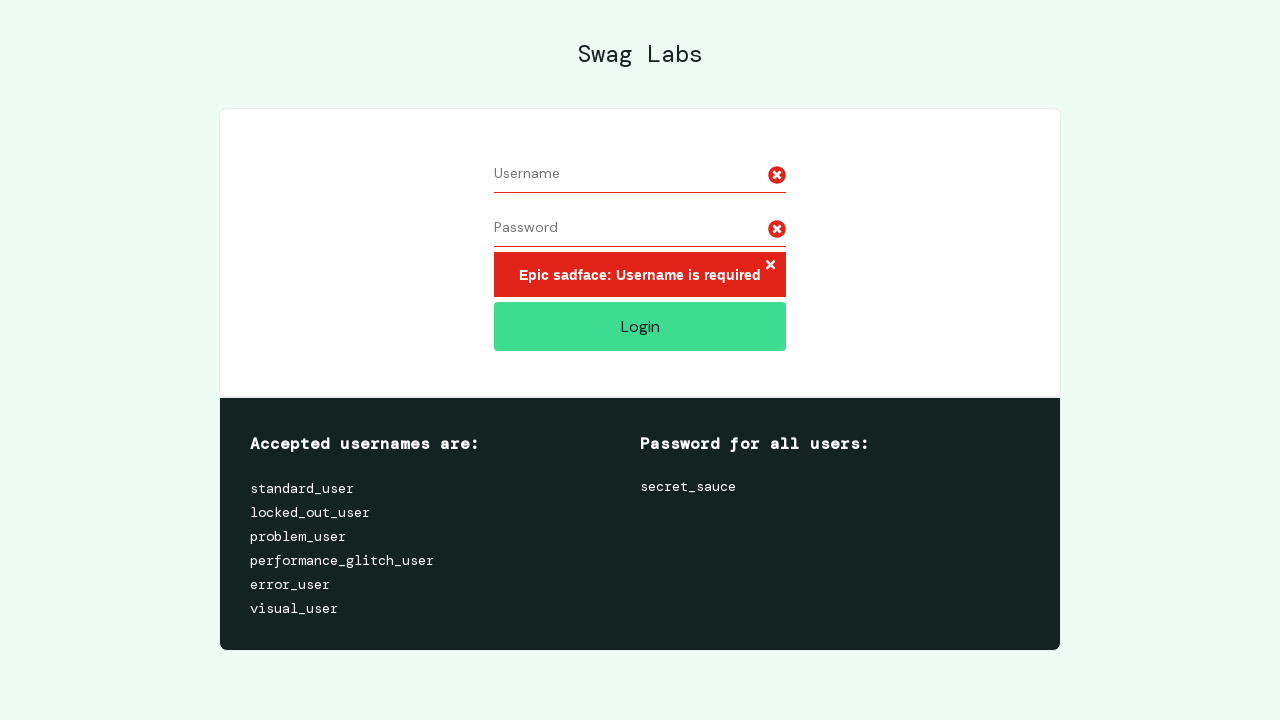

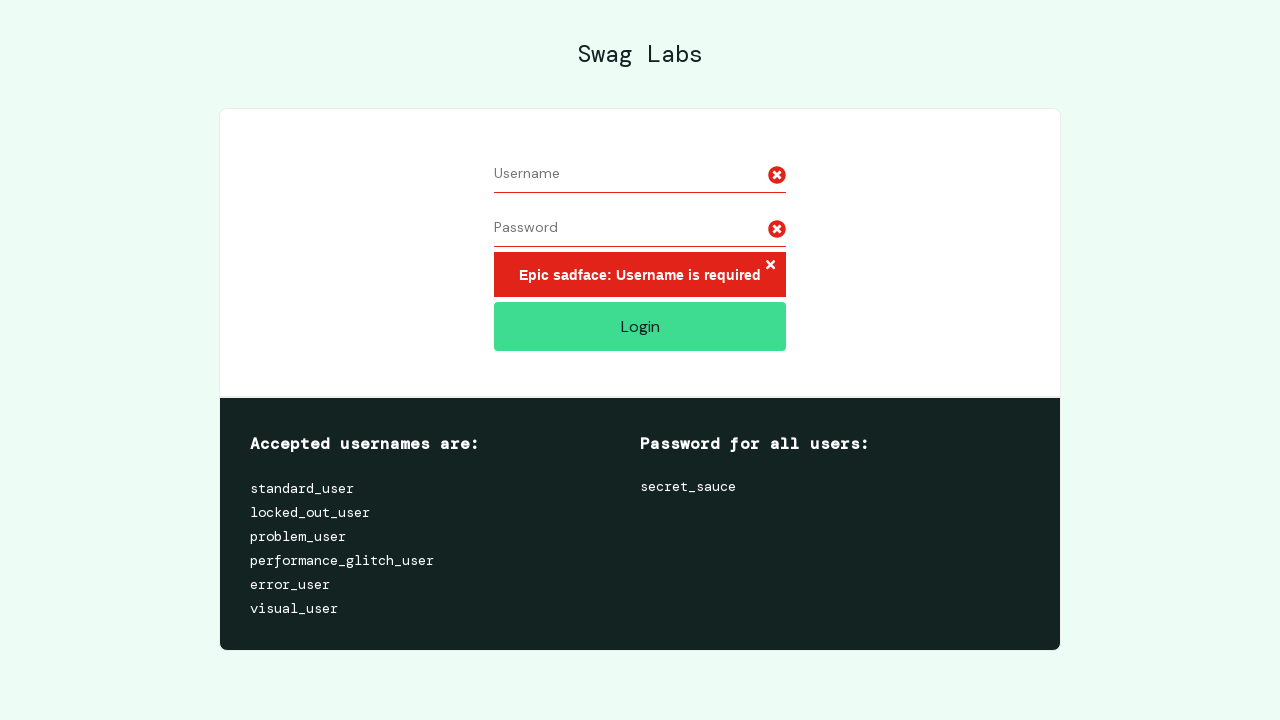